Tests a Zalgo text generator by entering text into an input field and triggering the conversion

Starting URL: https://www.zalgotextgenerator.com/

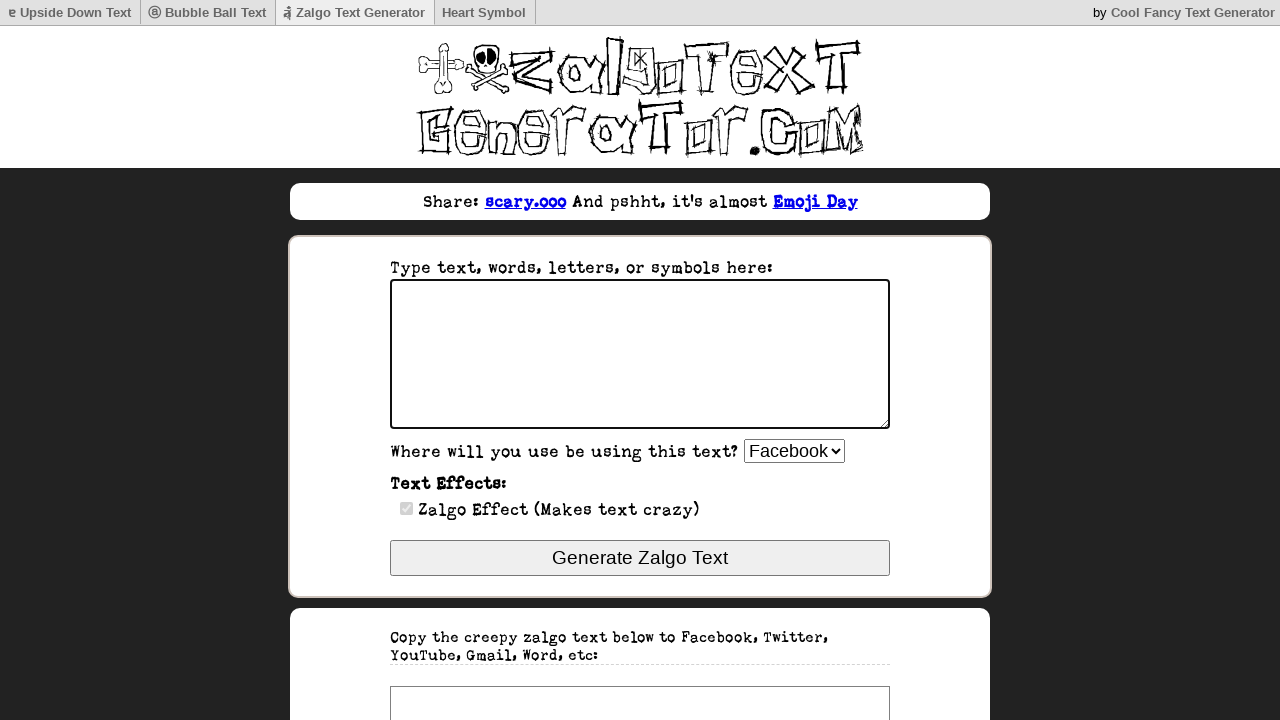

Filled original text field with 'Test message' on #originaltext
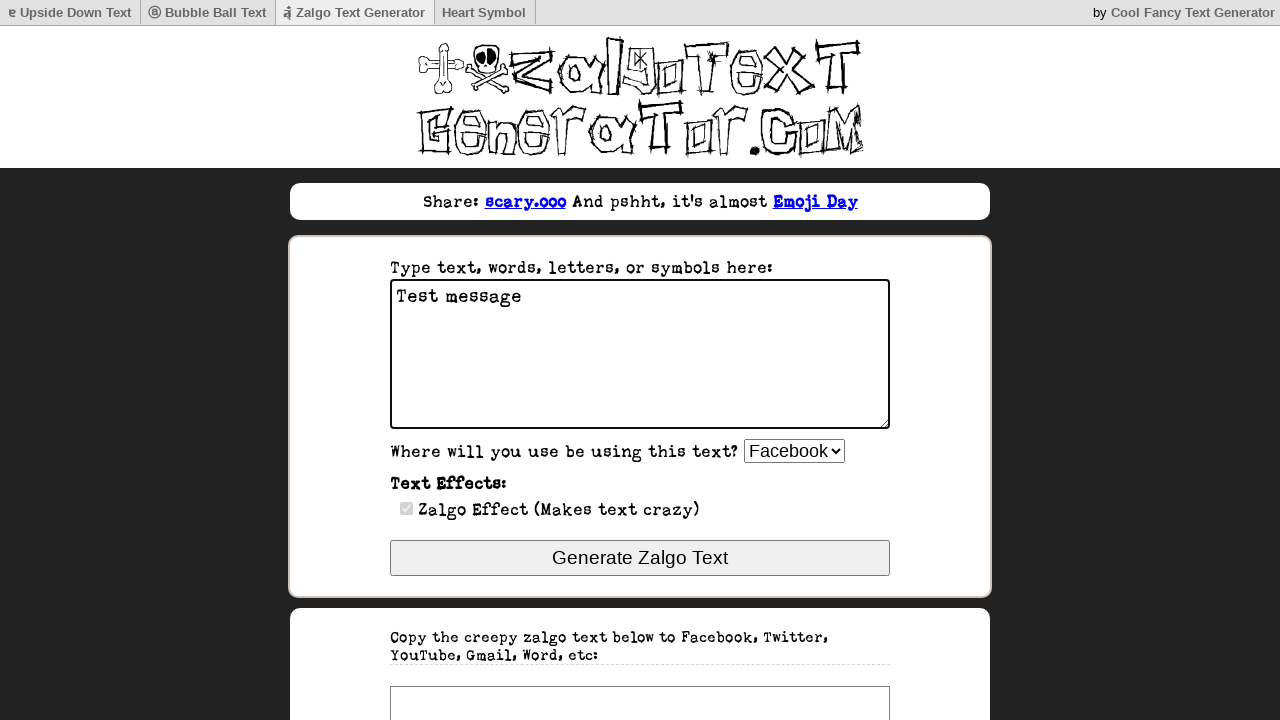

Pressed Enter key in original text field on #originaltext
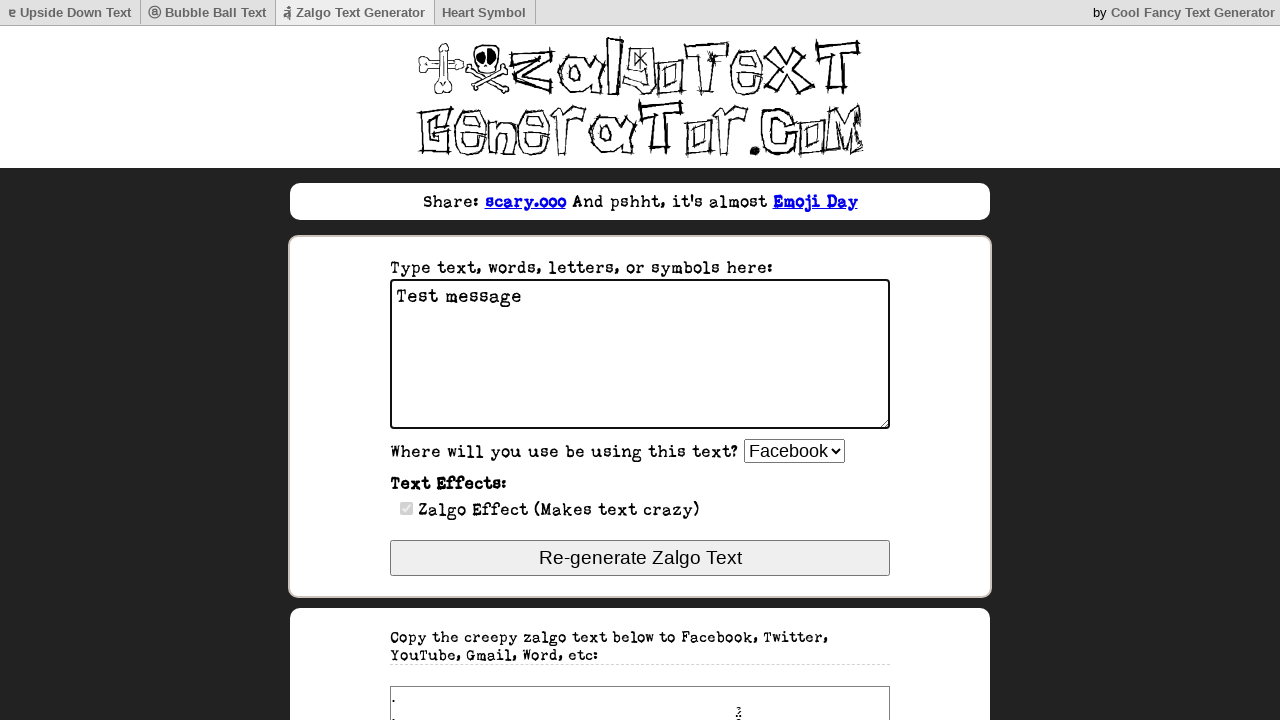

Clicked submit button to generate Zalgo text at (842, 606) on #viewhtml
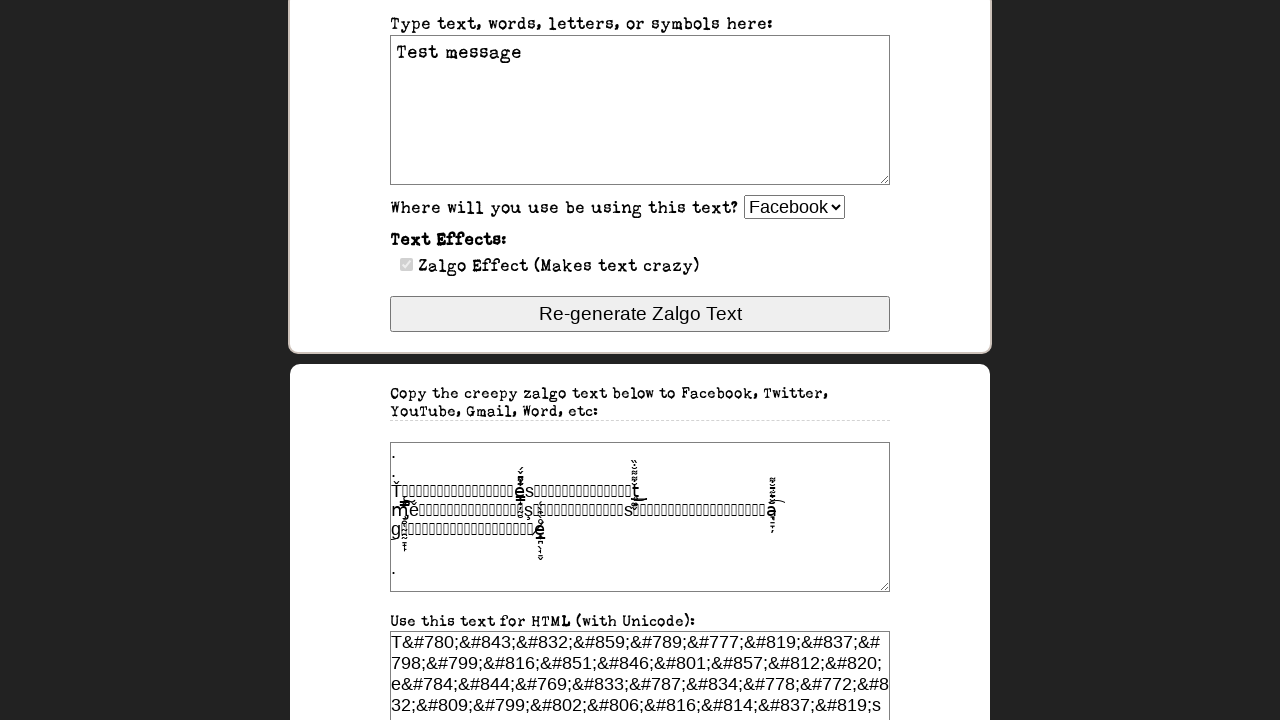

Waited 1000ms for converter to process text
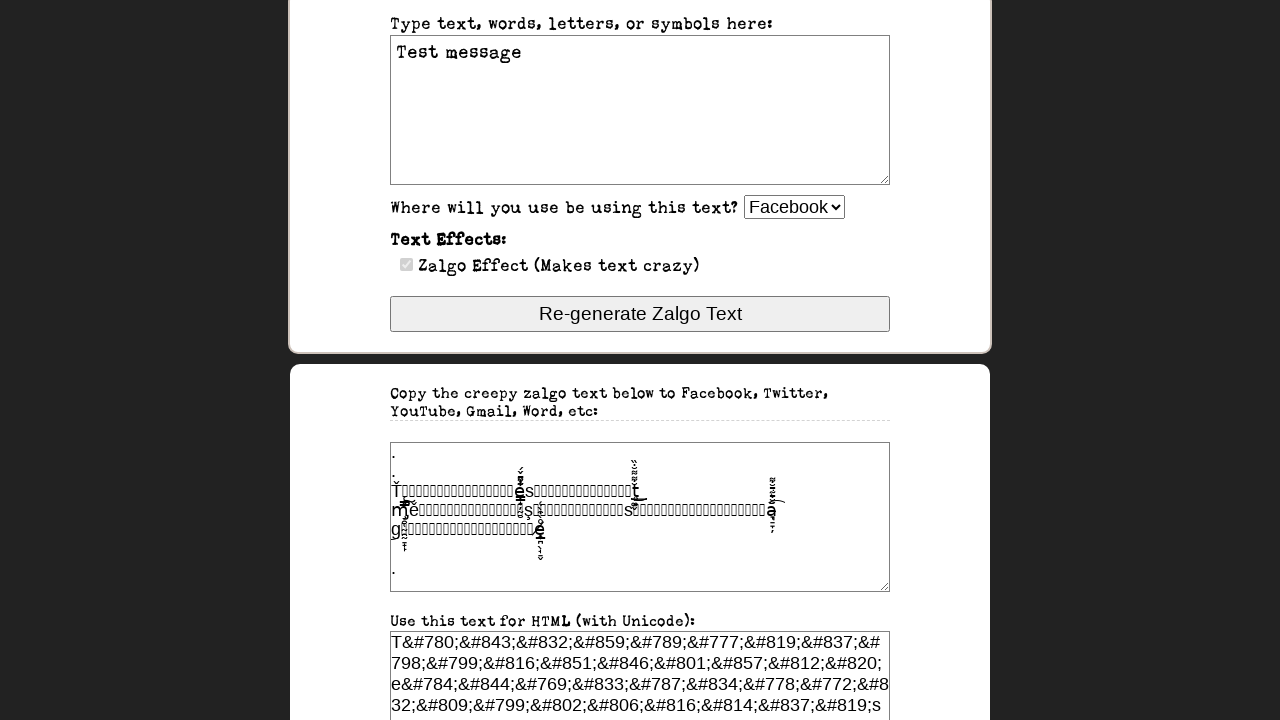

Output field with Zalgo text appeared
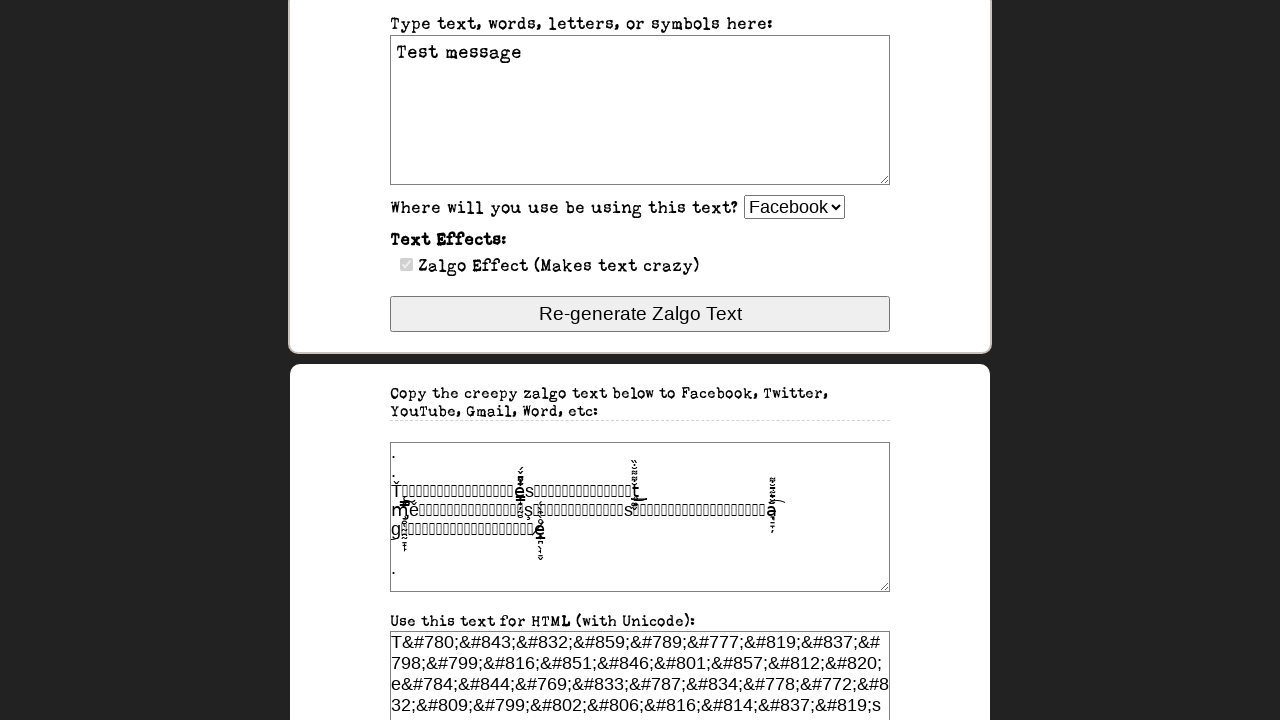

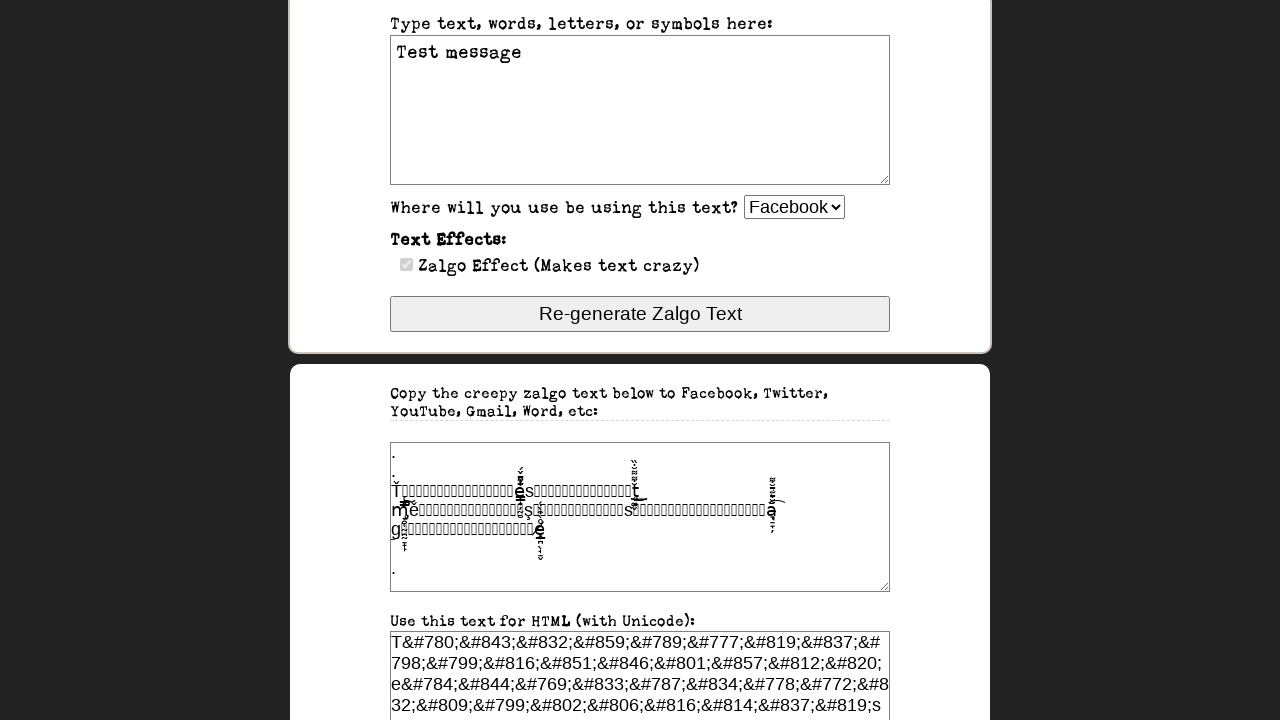